Fills out a form with first name, last name, and email, then submits it by clicking the button

Starting URL: https://secure-retreat-92358.herokuapp.com/

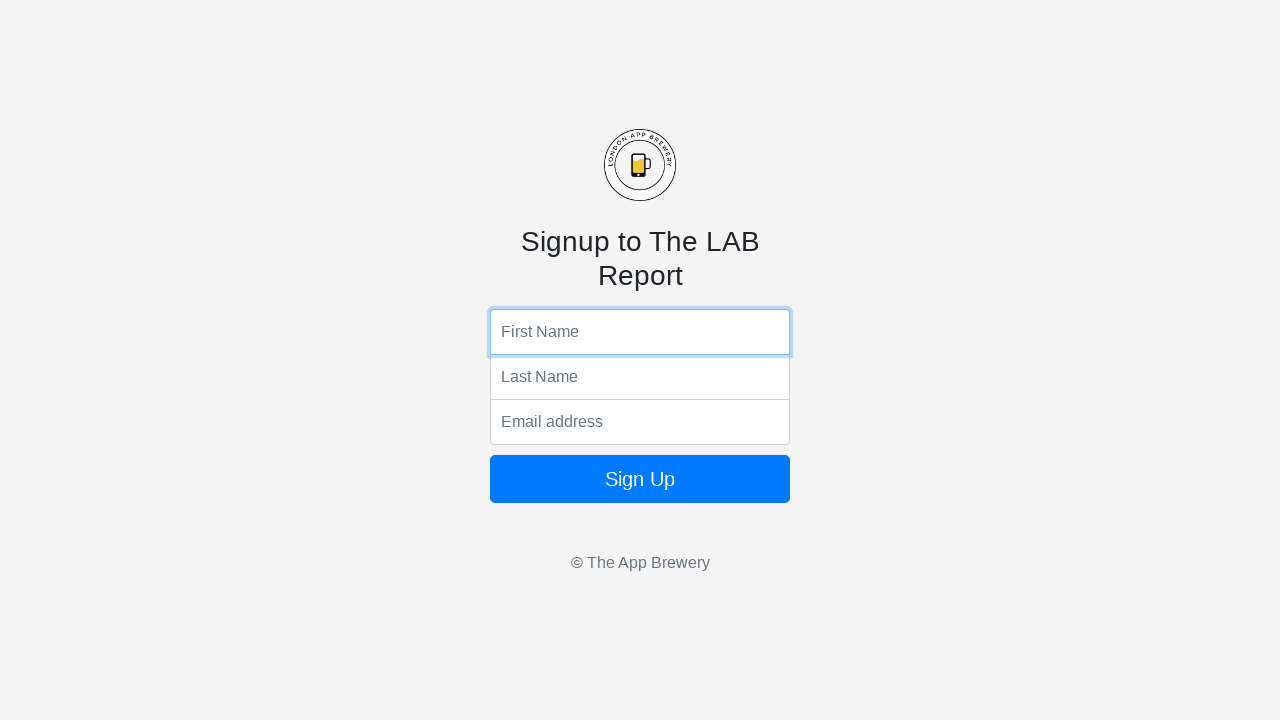

Filled first name field with 'John' on input[name='fName']
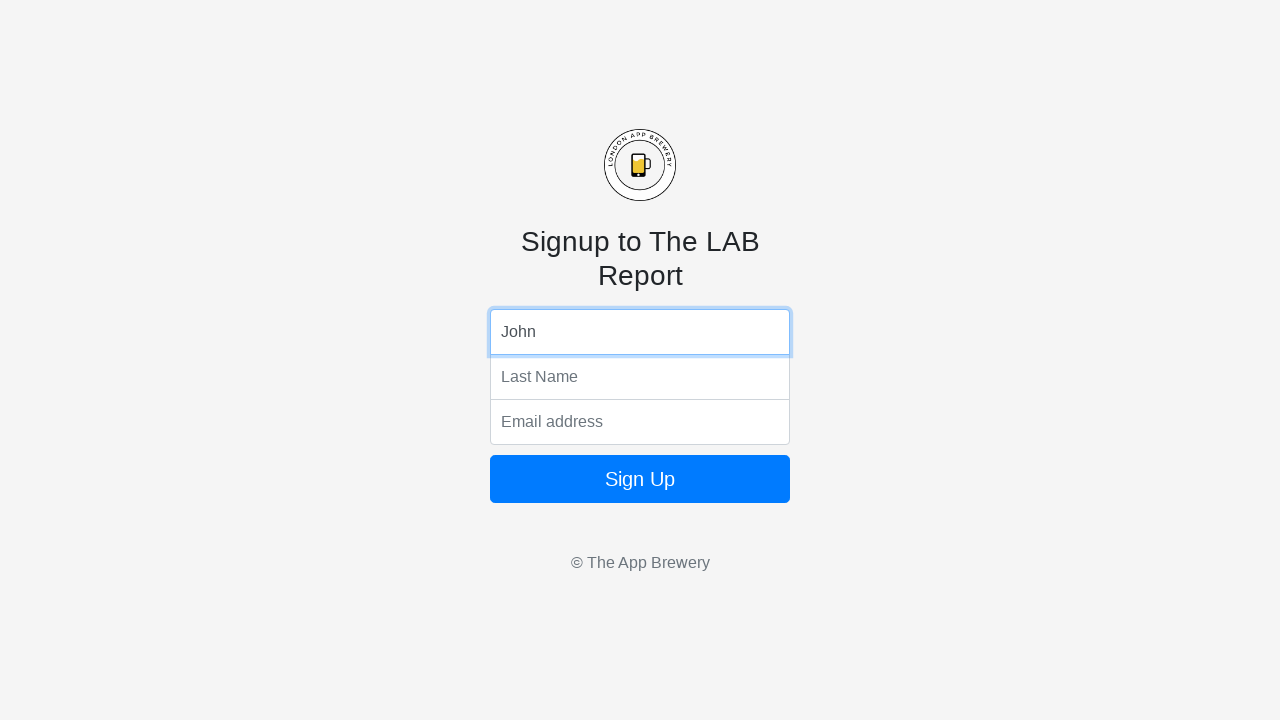

Filled last name field with 'Smith' on input[name='lName']
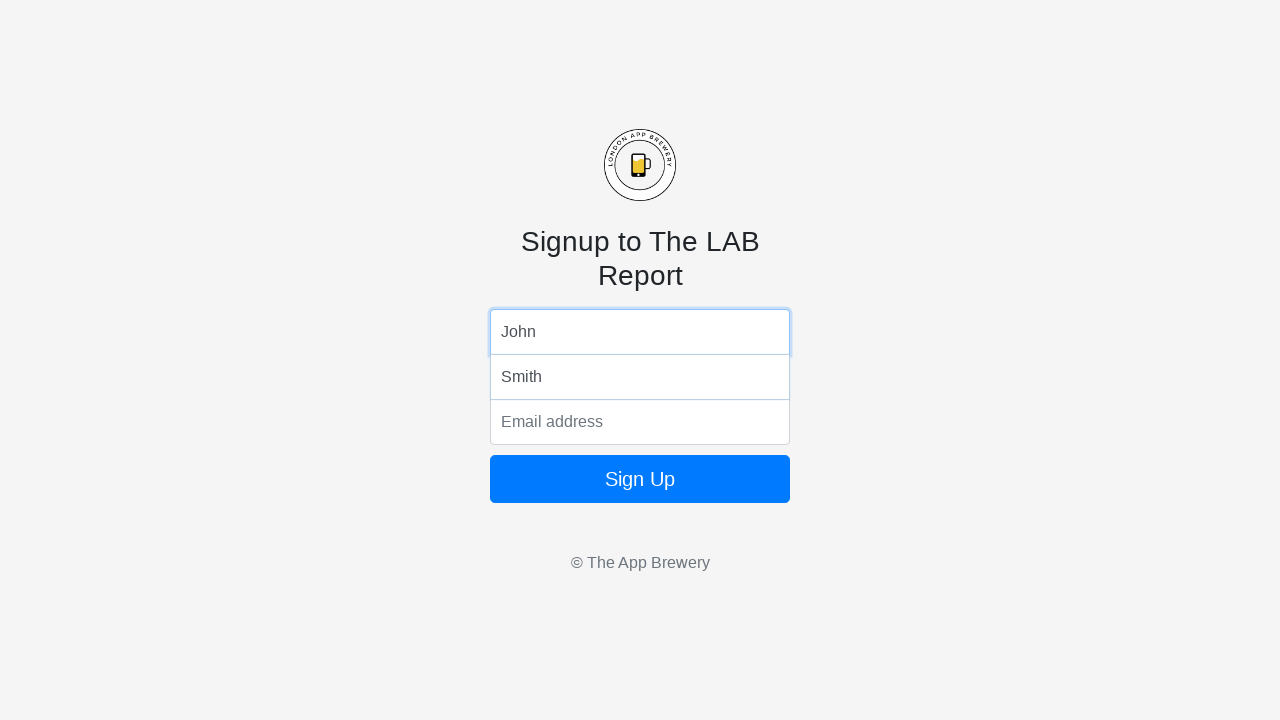

Filled email field with 'example@text.com' on input[name='email']
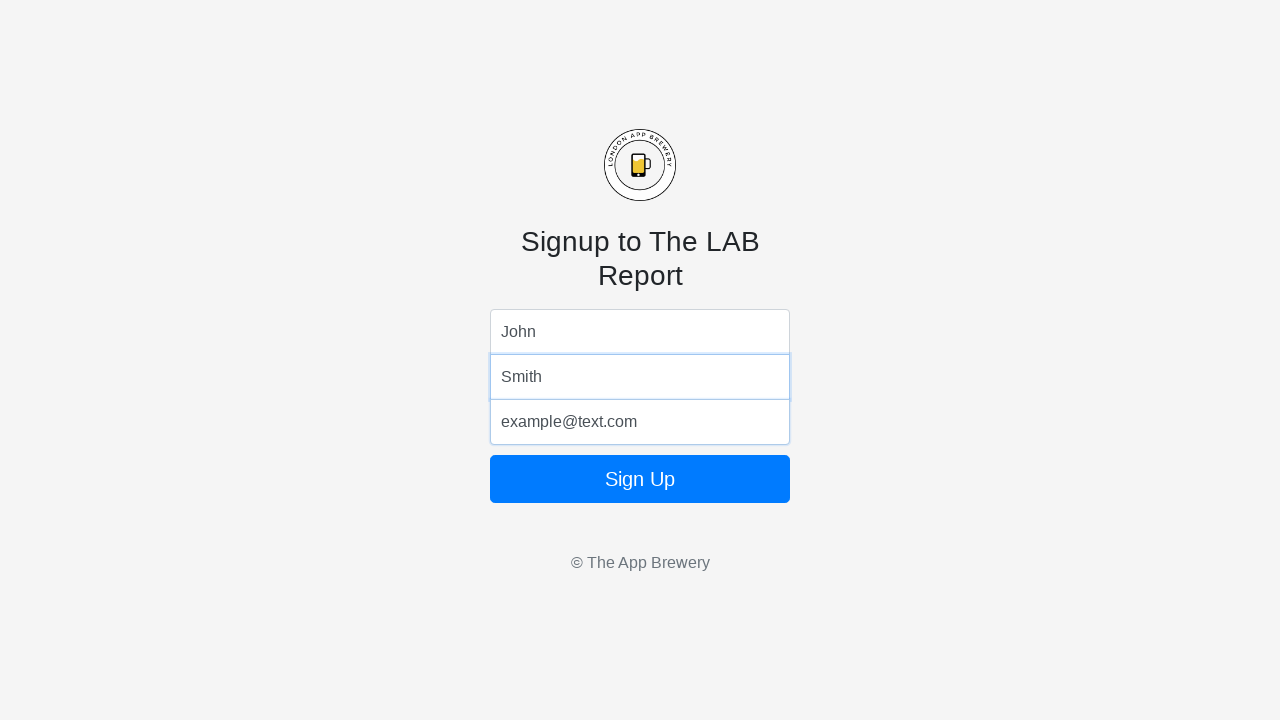

Clicked submit button to submit the form at (640, 479) on button
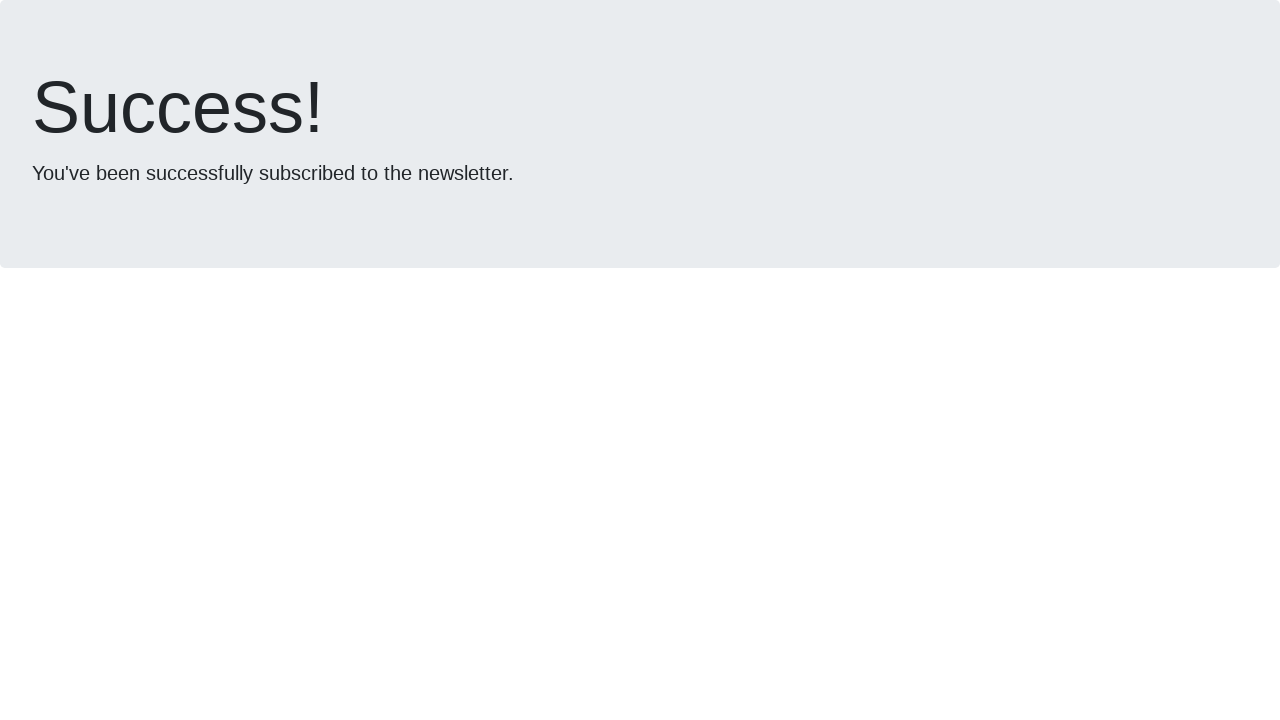

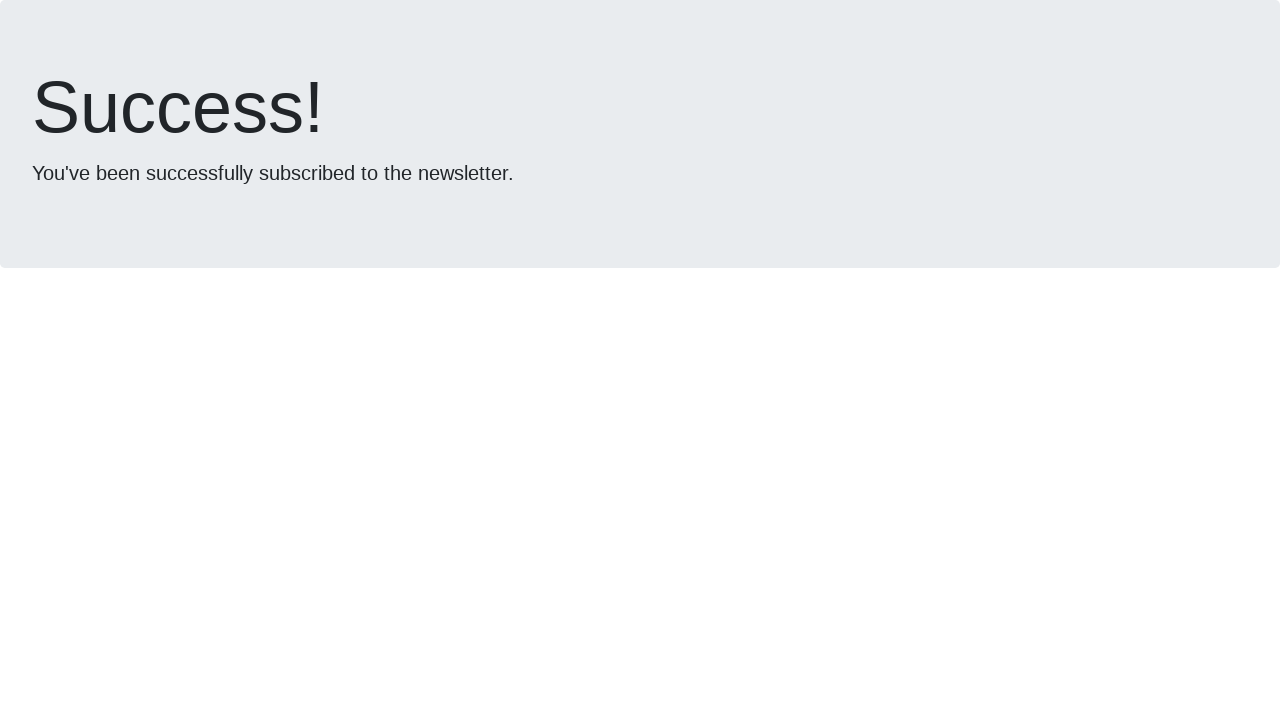